Tests submitting an empty form, clicking Yes, and verifying the generic thank you message appears without a name

Starting URL: https://uljanovs.github.io/site/tasks/provide_feedback

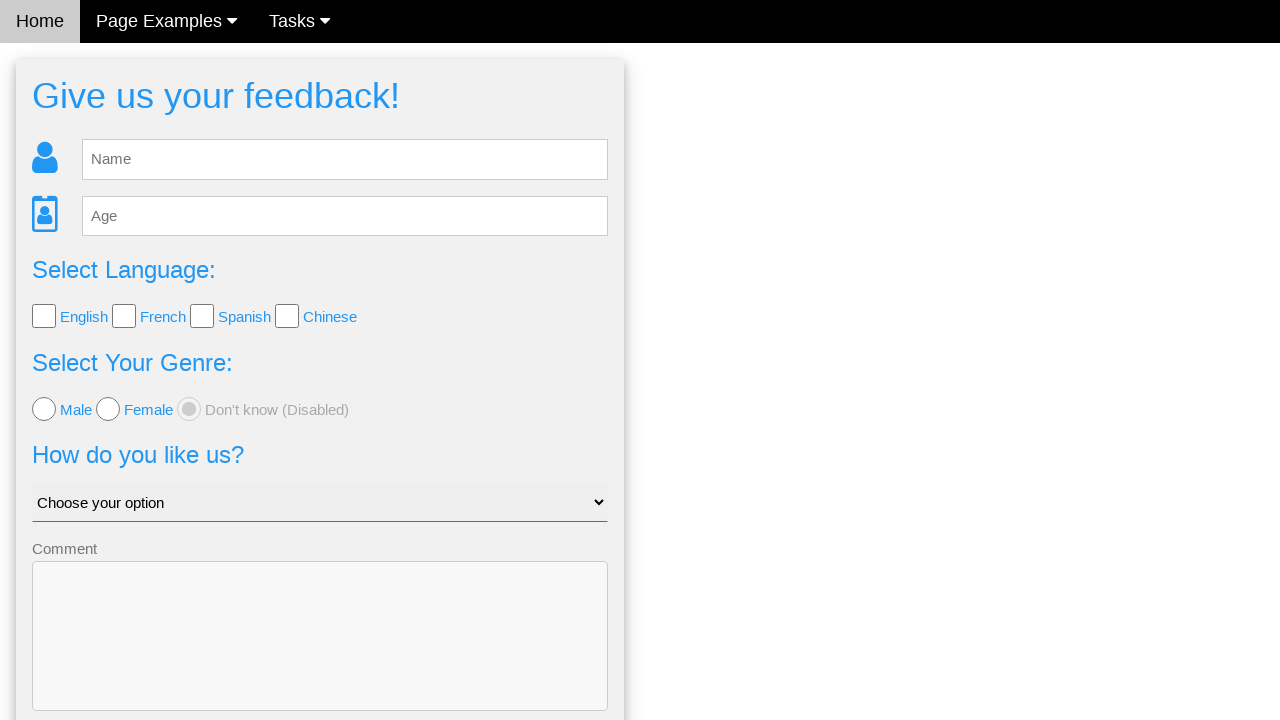

Form loaded and Send button is ready
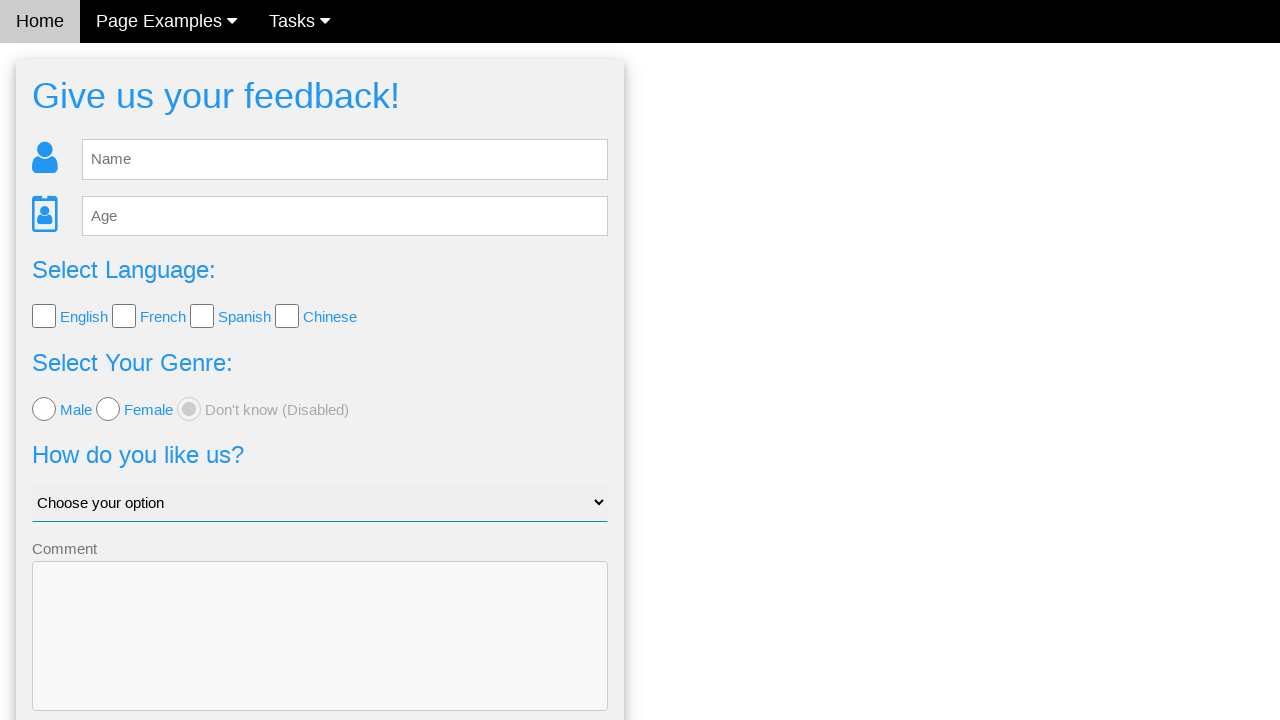

Clicked Send button without entering any form data at (320, 656) on #fb_form > form > button
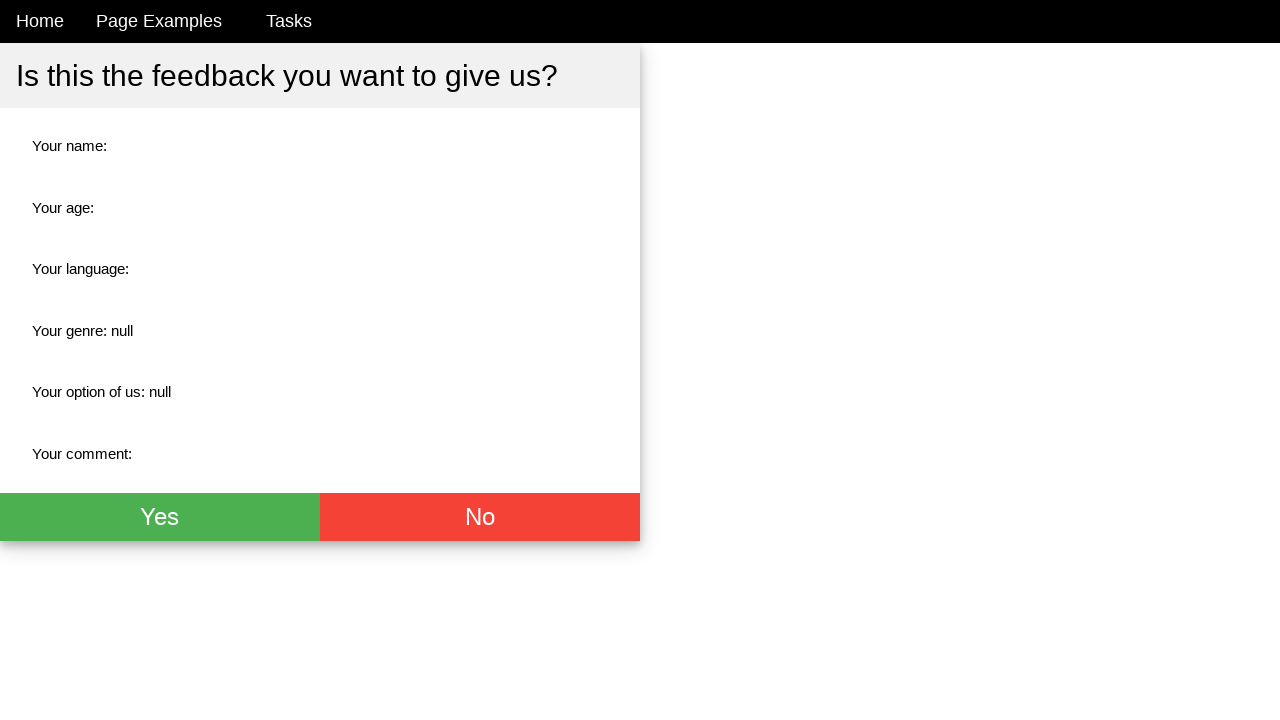

Confirmation page with Yes/No buttons appeared
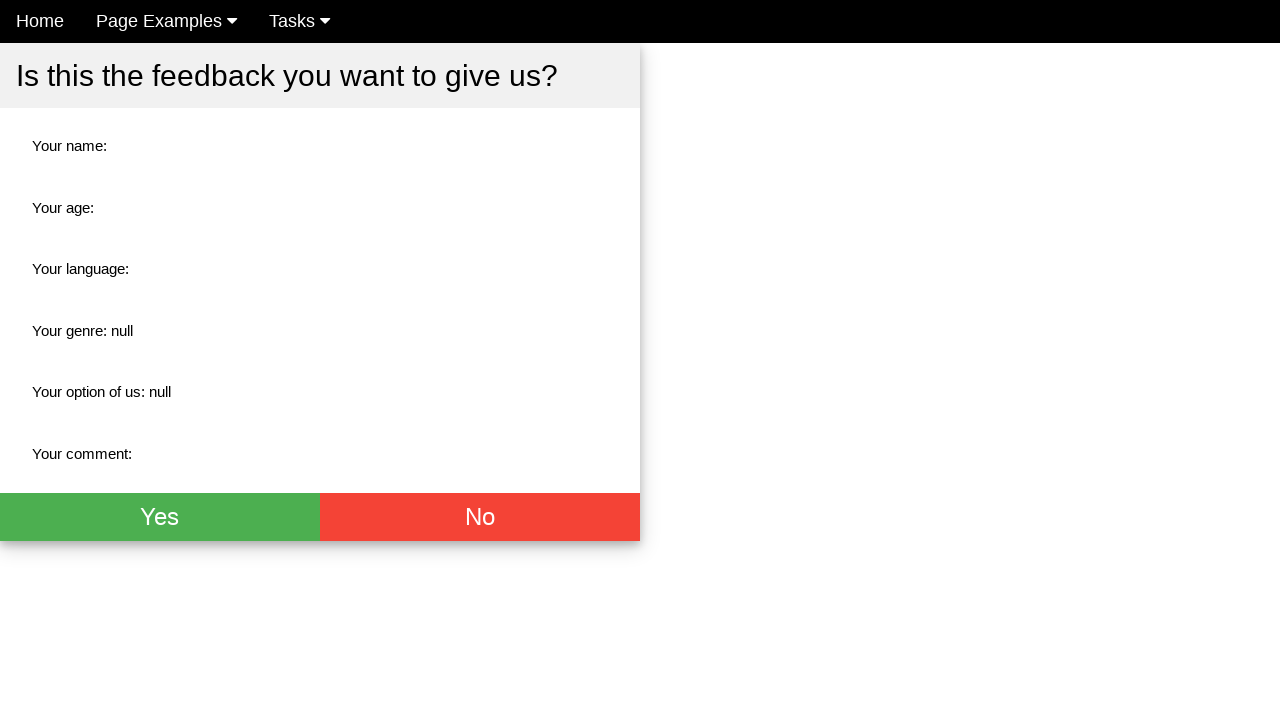

Clicked Yes button on confirmation page at (160, 517) on #fb_thx > div > div.w3-btn-group > button.w3-btn.w3-green.w3-xlarge
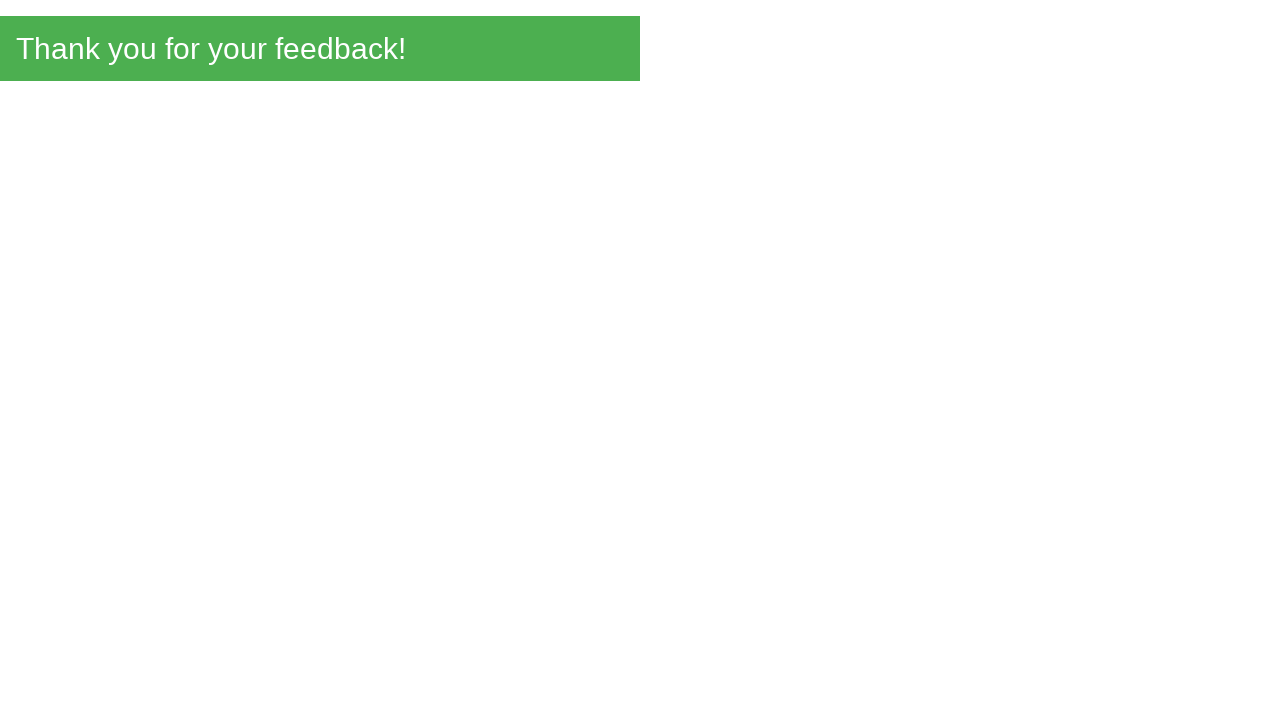

Generic thank you message appeared without a name
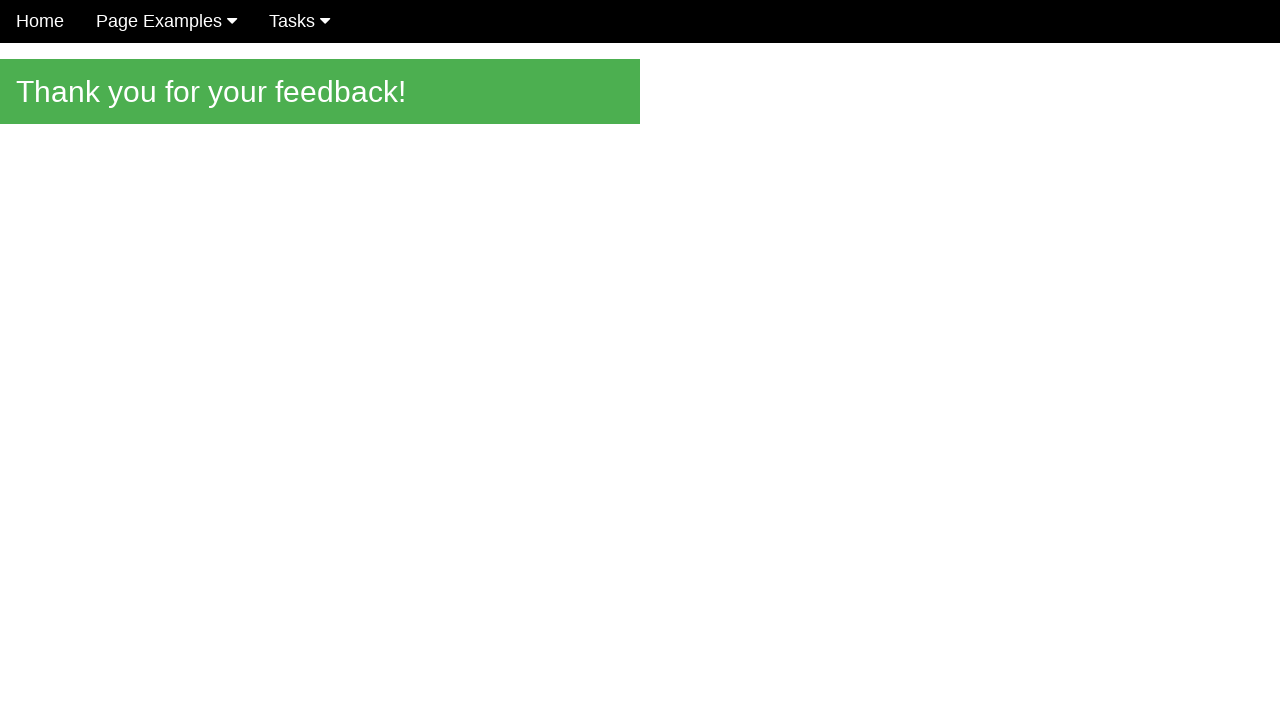

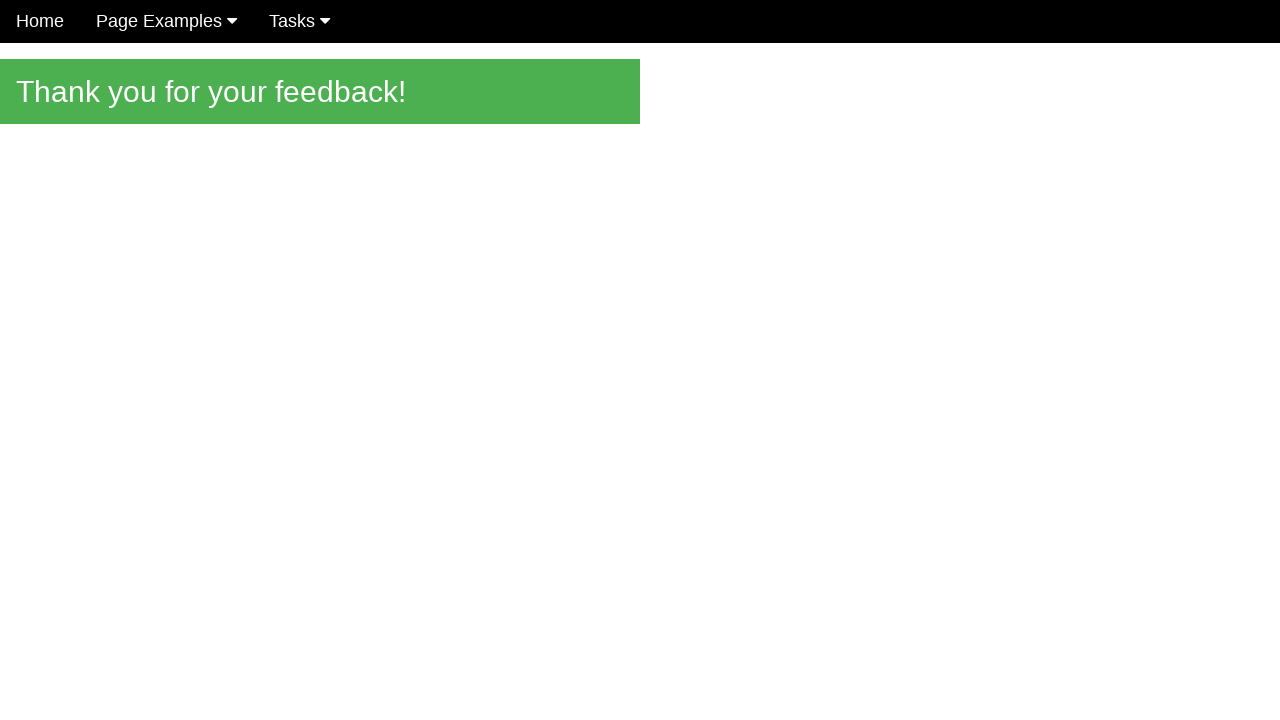